Tests that hovering over a unicorn image makes the unicorn image visible

Starting URL: https://automat.ostrava.digital/hover.html

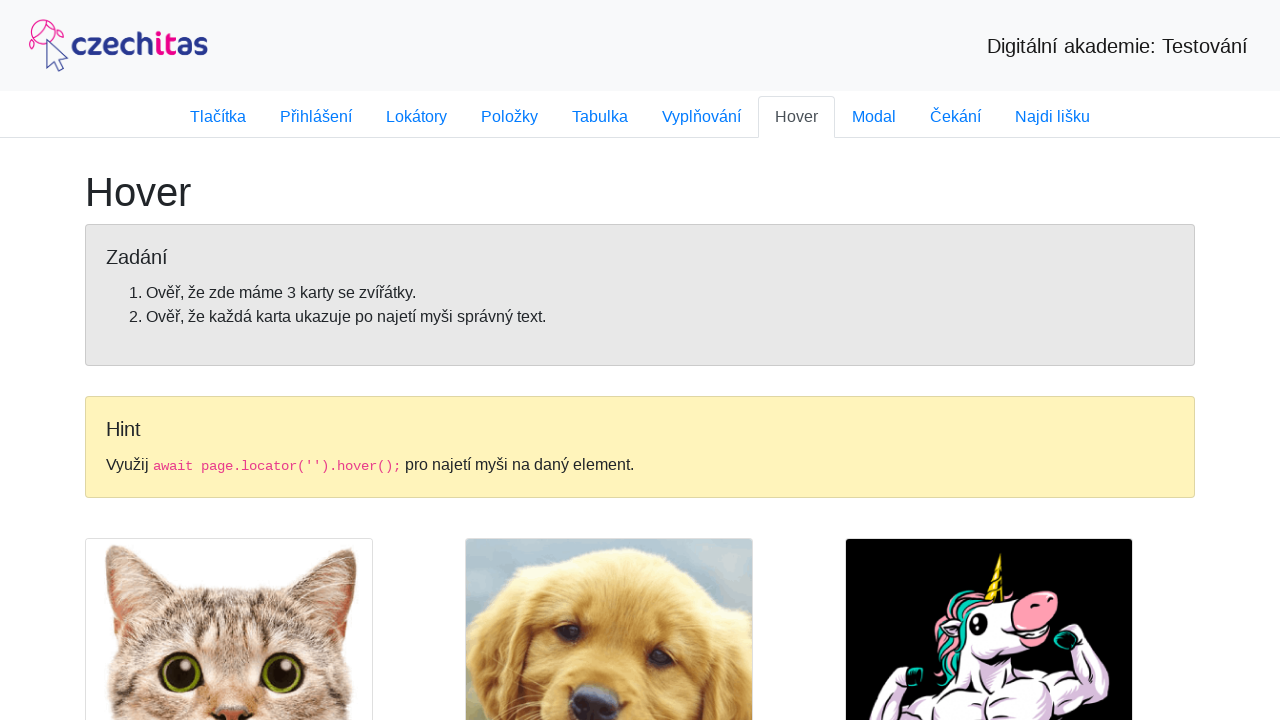

Navigated to hover test page
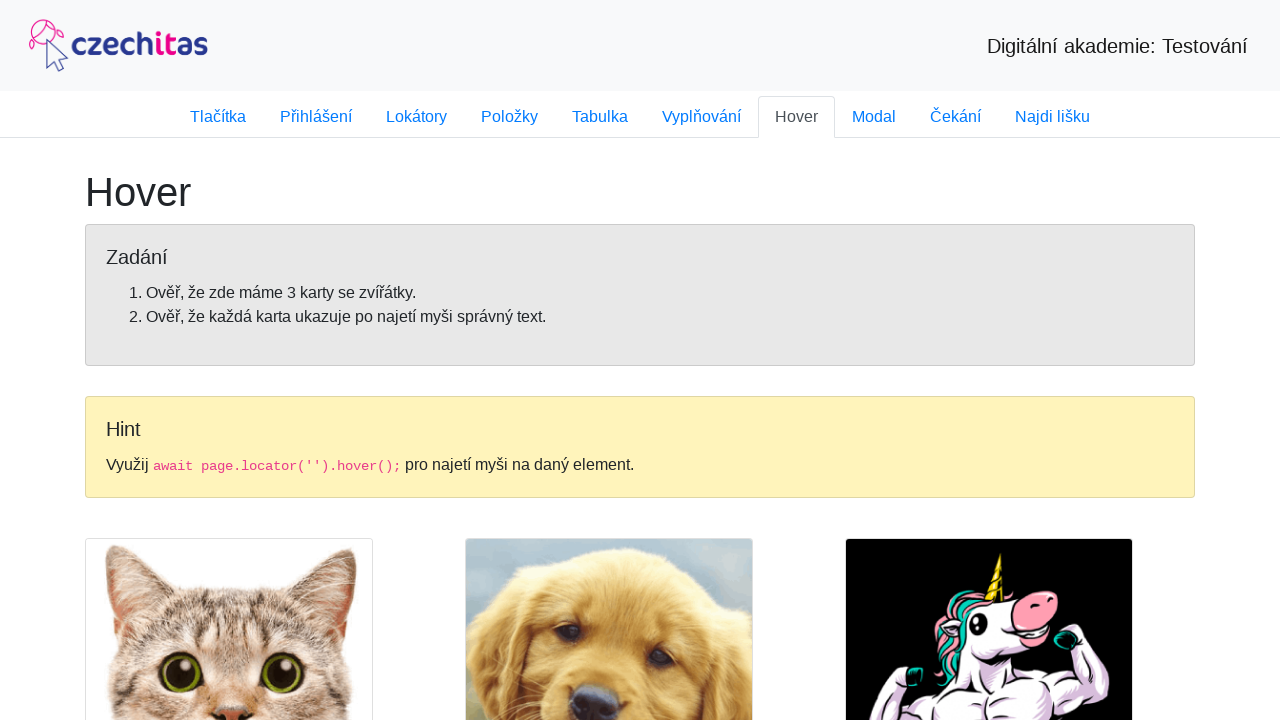

Hovered over unicorn image at (989, 577) on internal:attr=[alt="Jednorožec"i]
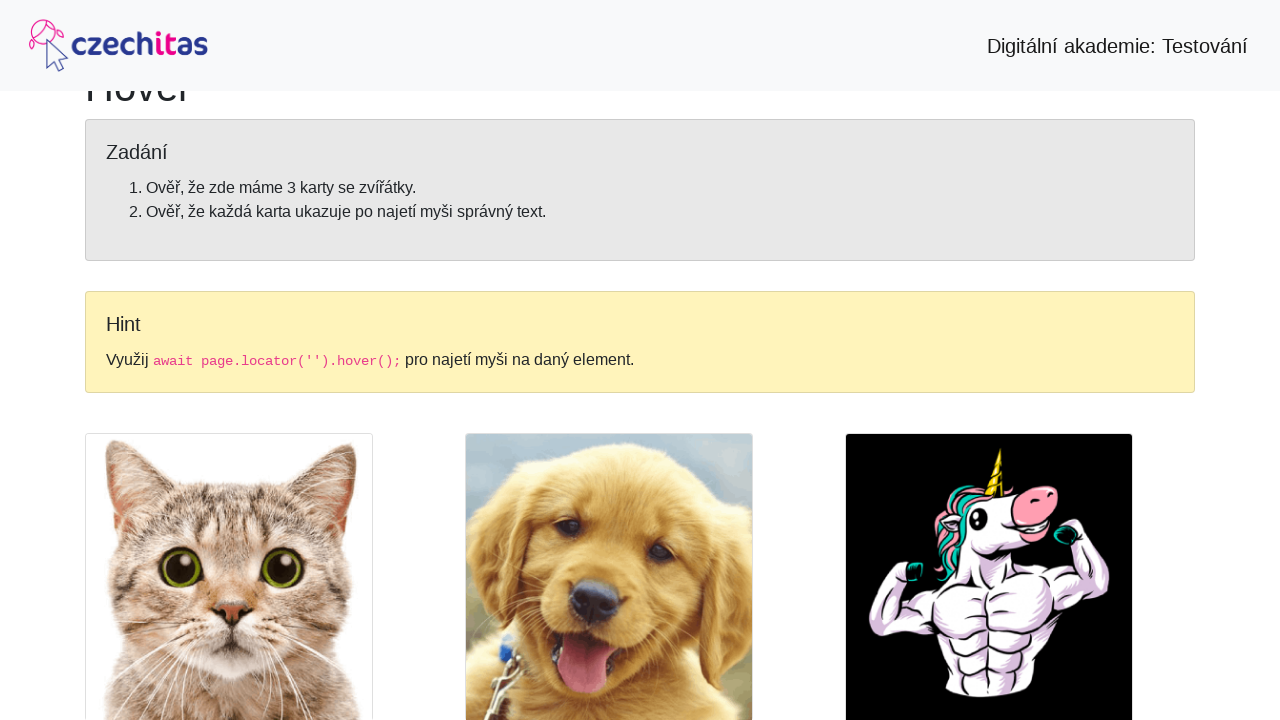

Unicorn image became visible after hover
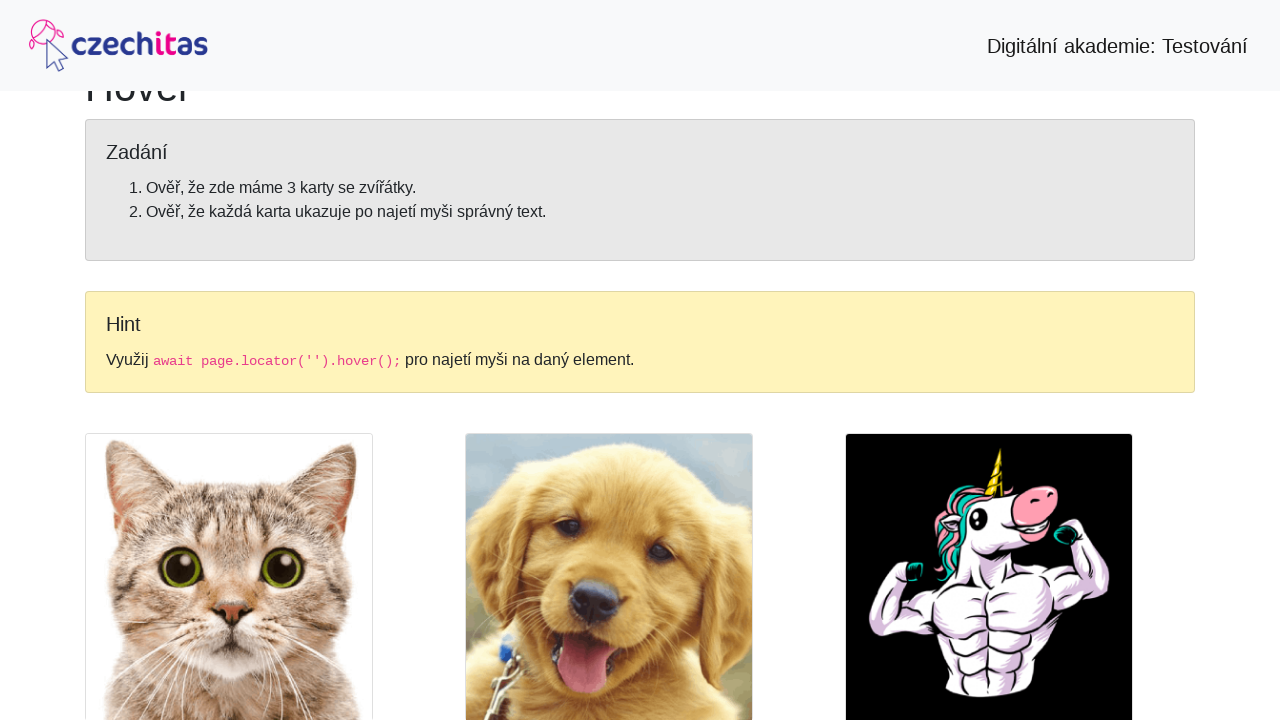

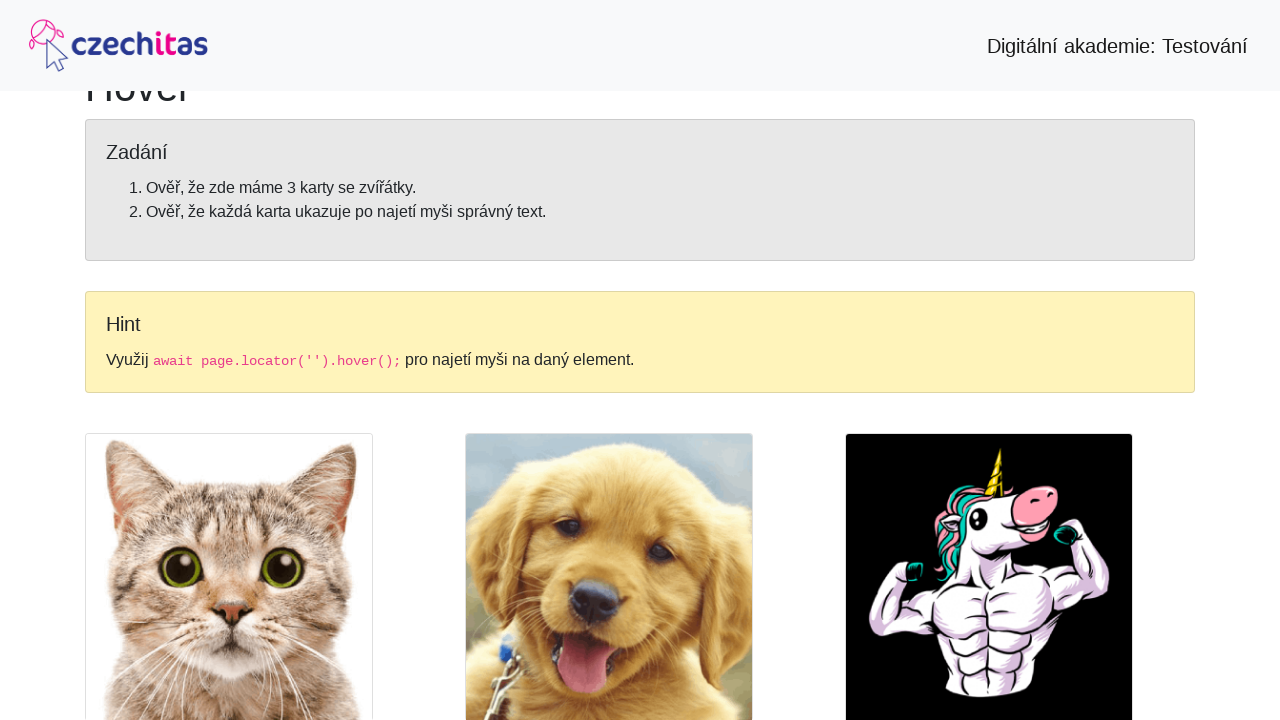